Navigates to an XPath practice page and extracts details for a specific user by locating table cells relative to the user's name

Starting URL: https://selectorshub.com/xpath-practice-page/

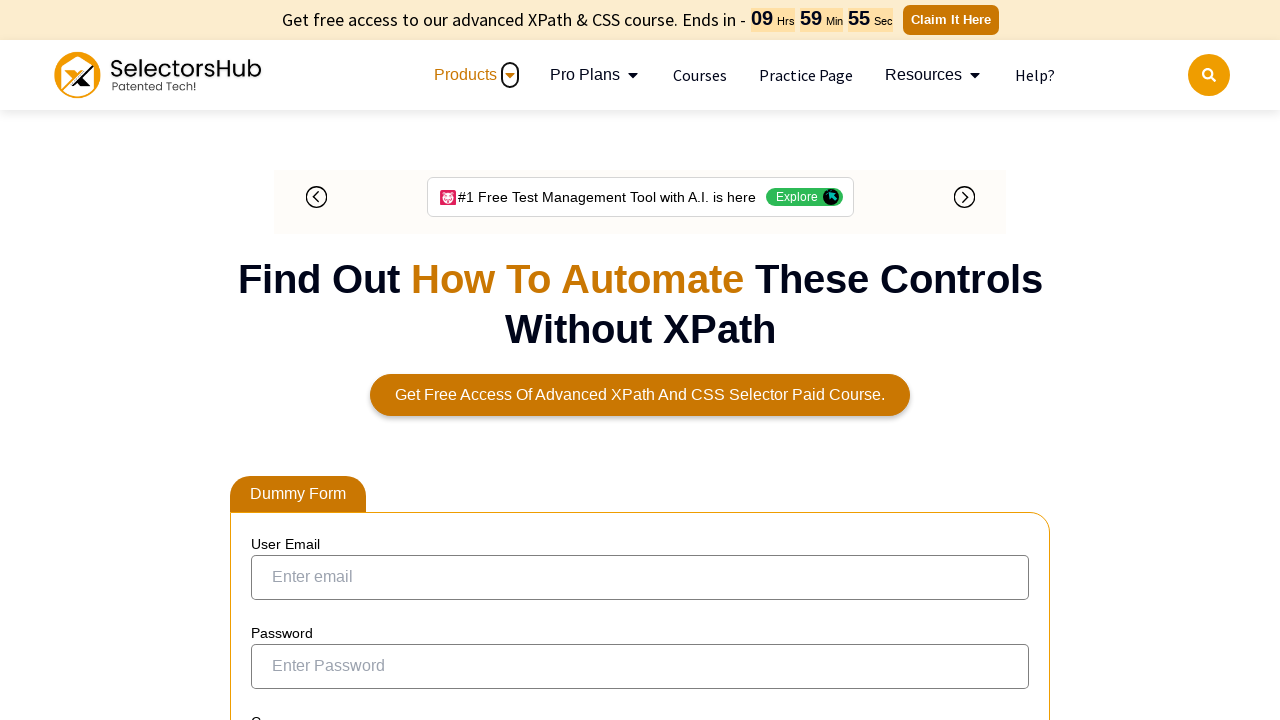

Waited for page to load (domcontentloaded)
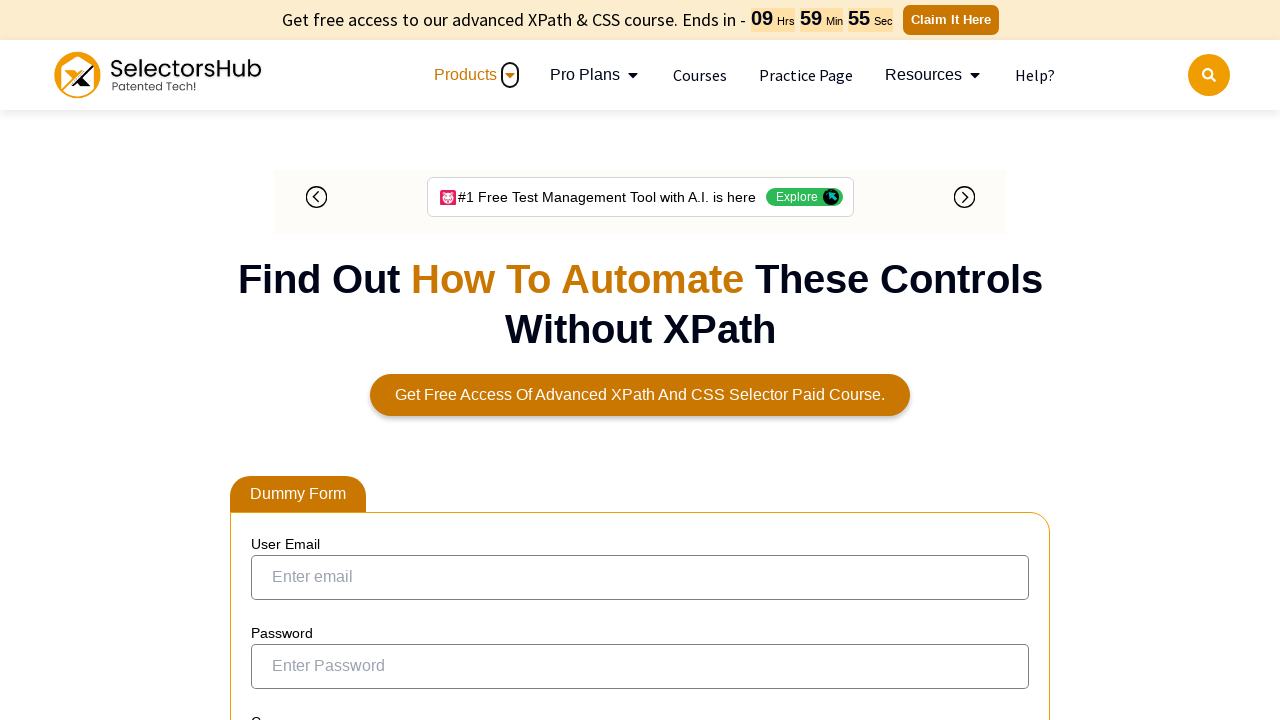

Set target user name to 'Joe.Root'
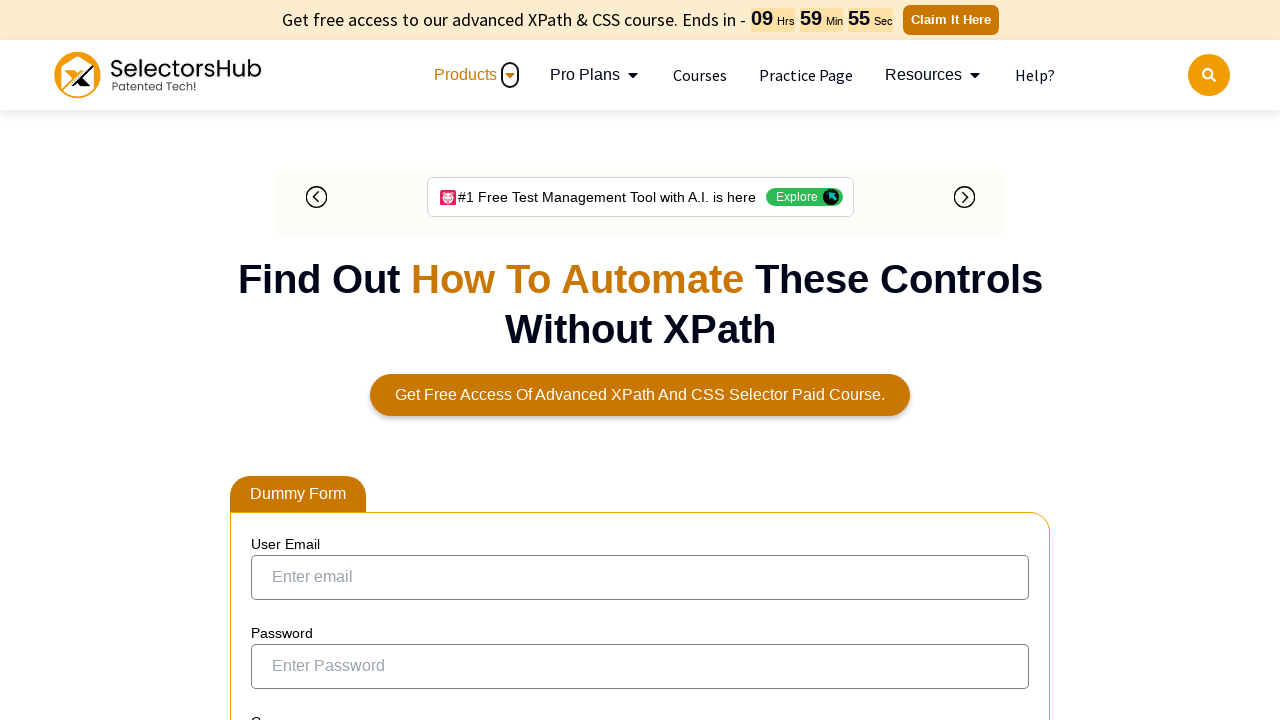

Extracted user role for Joe.Root using XPath
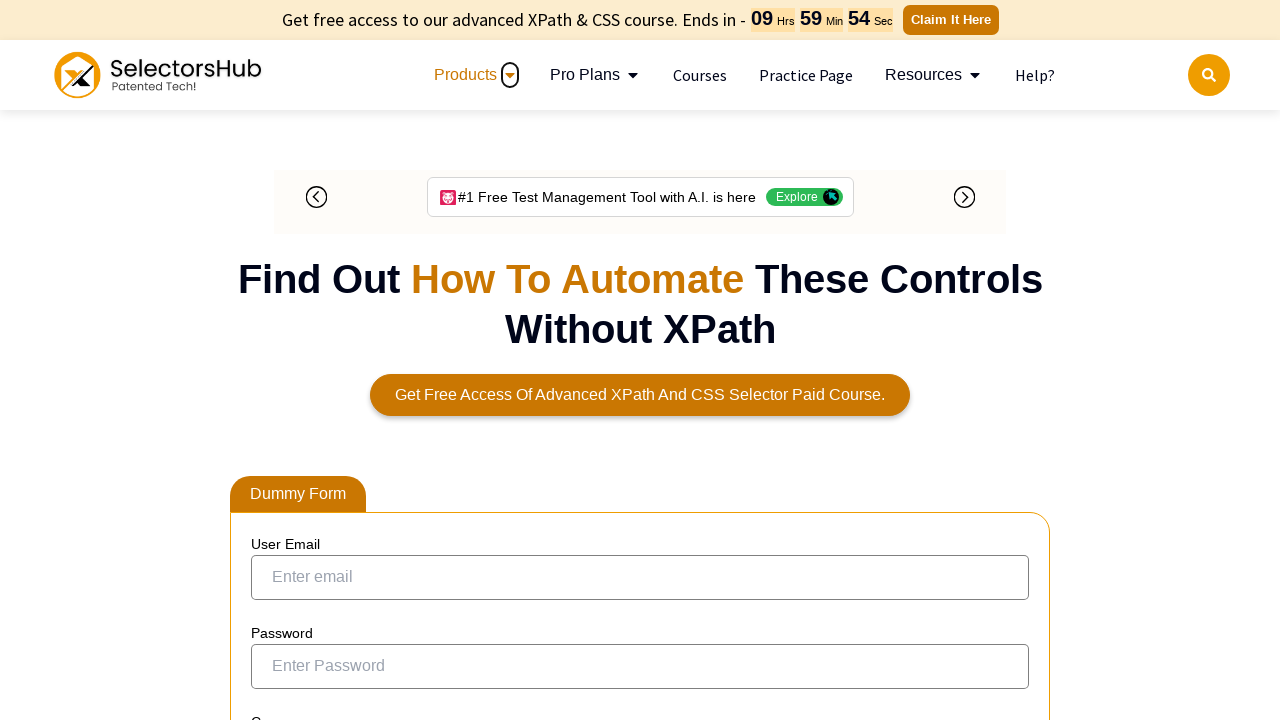

Extracted employee name for Joe.Root using XPath
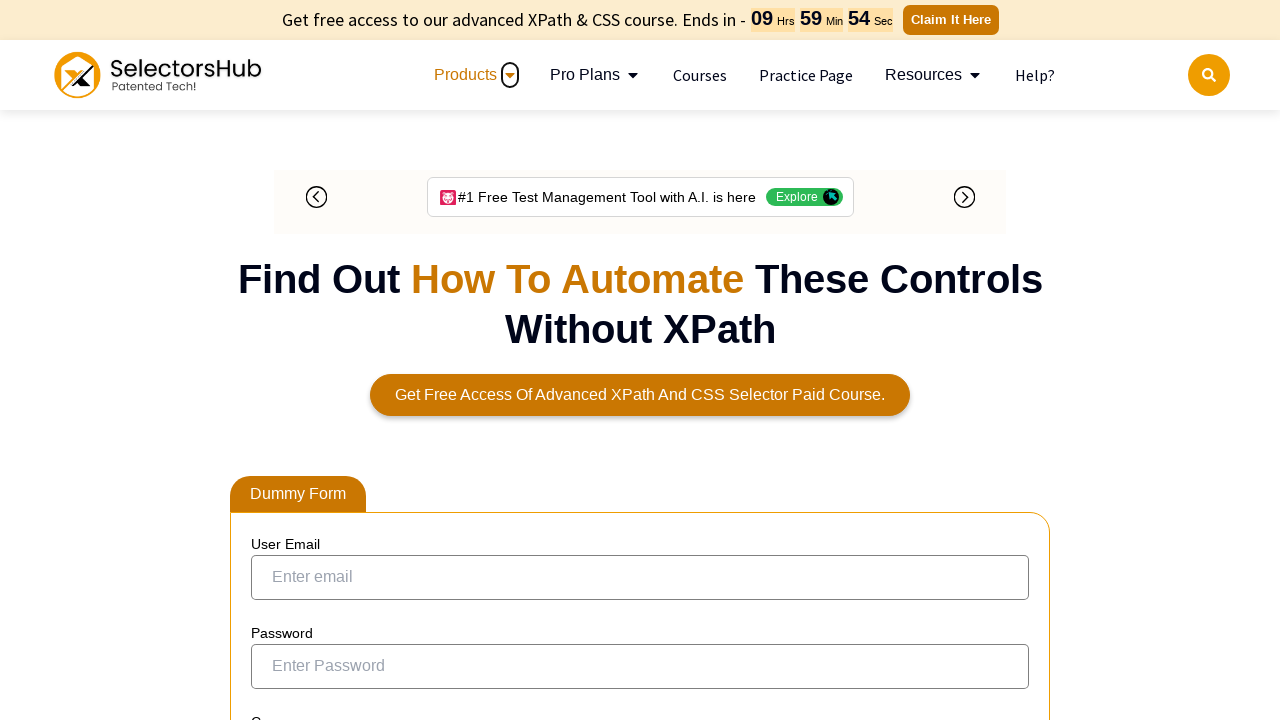

Extracted status for Joe.Root using XPath
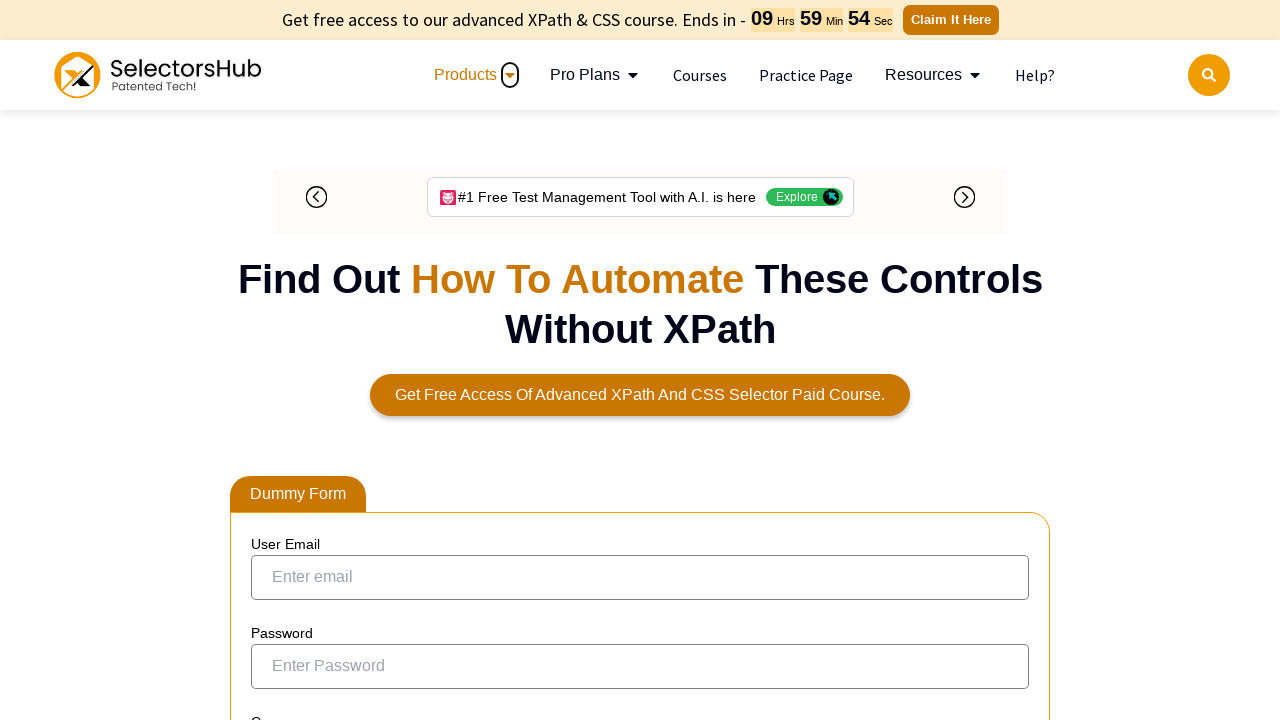

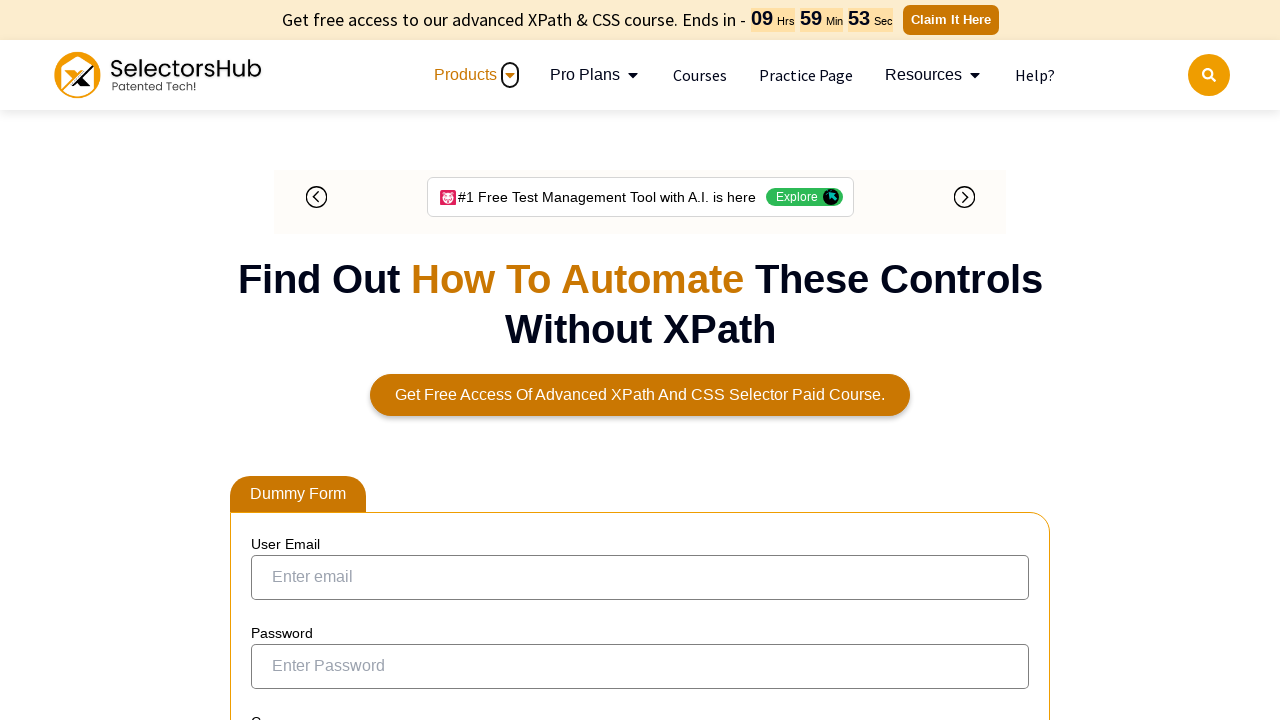